Tests navigation to Sport category page via the header menu

Starting URL: https://shop.buy-club.net/

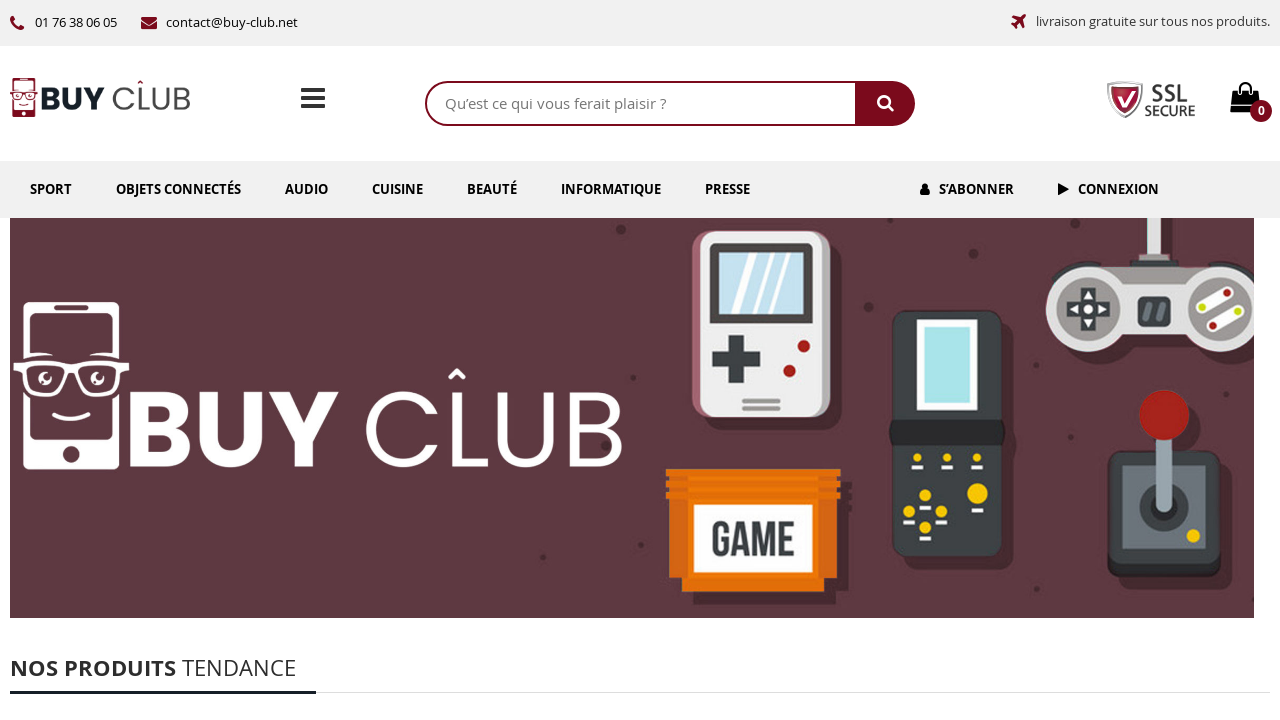

Waited for page to load (networkidle state)
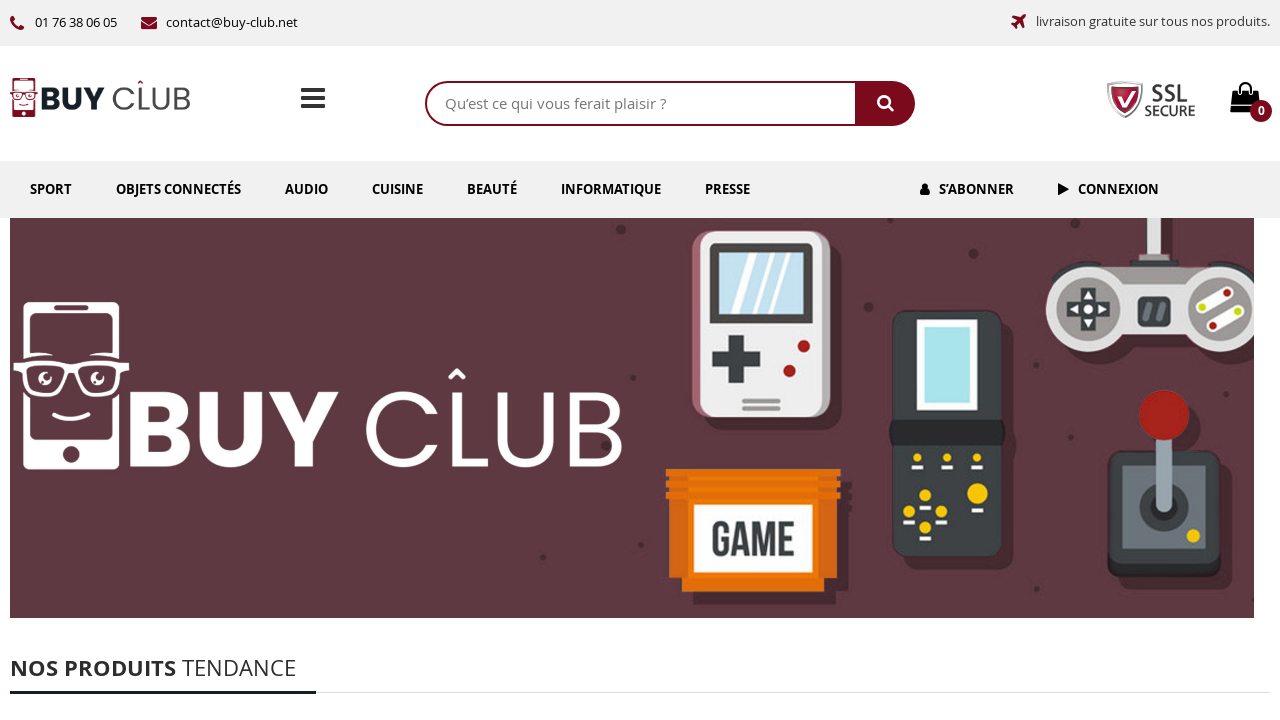

Clicked on Sport link in header menu at (51, 189) on internal:role=link[name="Sport"i]
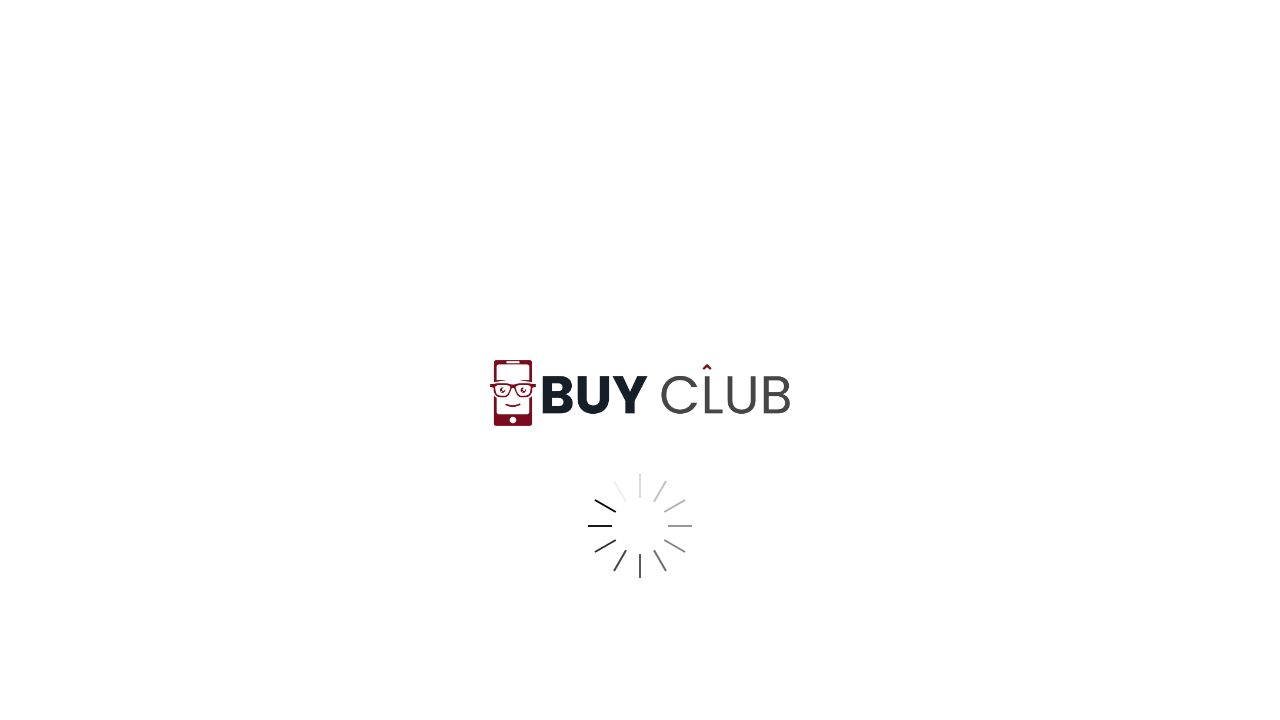

Successfully navigated to Sport category page
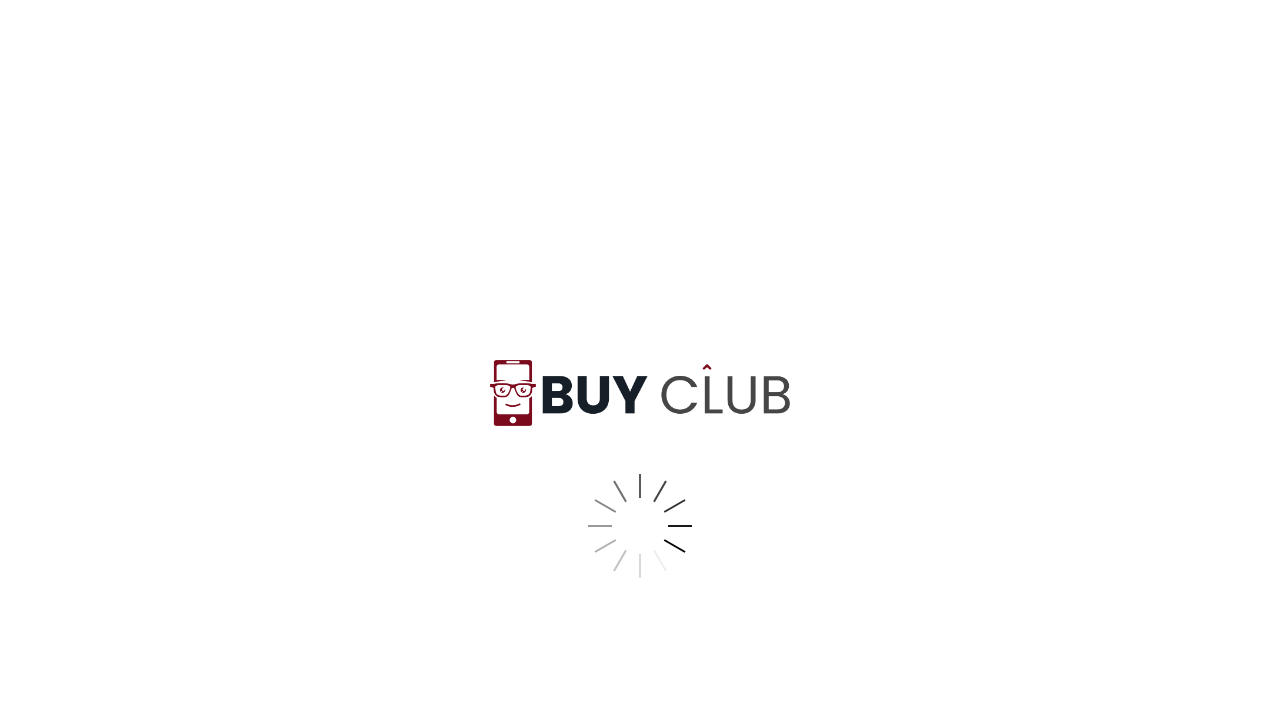

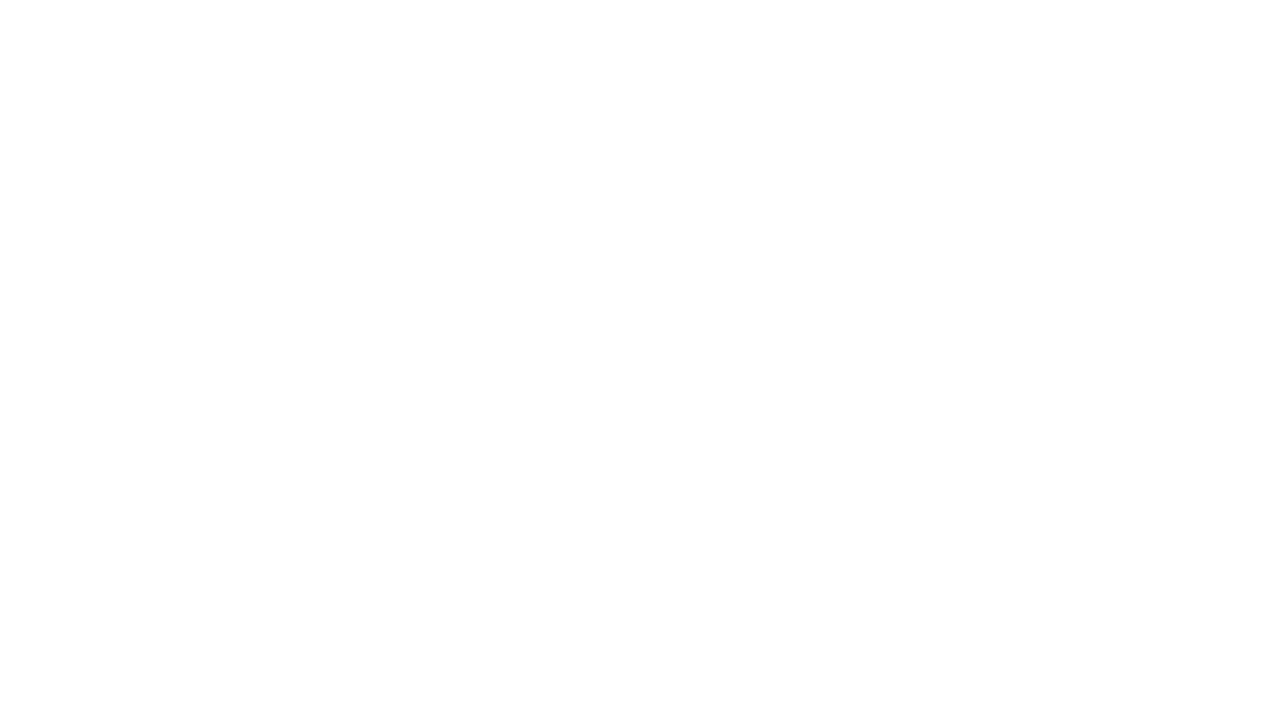